Navigates to ParaBank homepage and clicks on a news link in the right panel to view bank news.

Starting URL: https://parabank.parasoft.com/

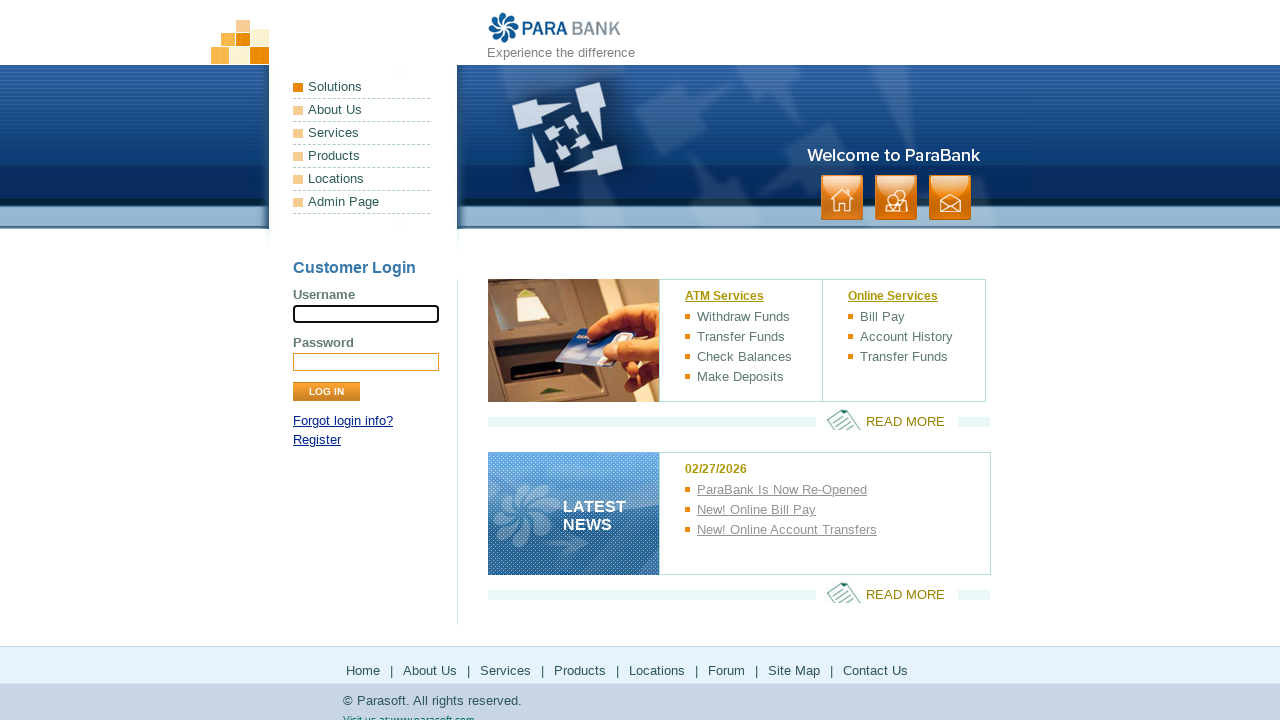

Navigated to ParaBank homepage
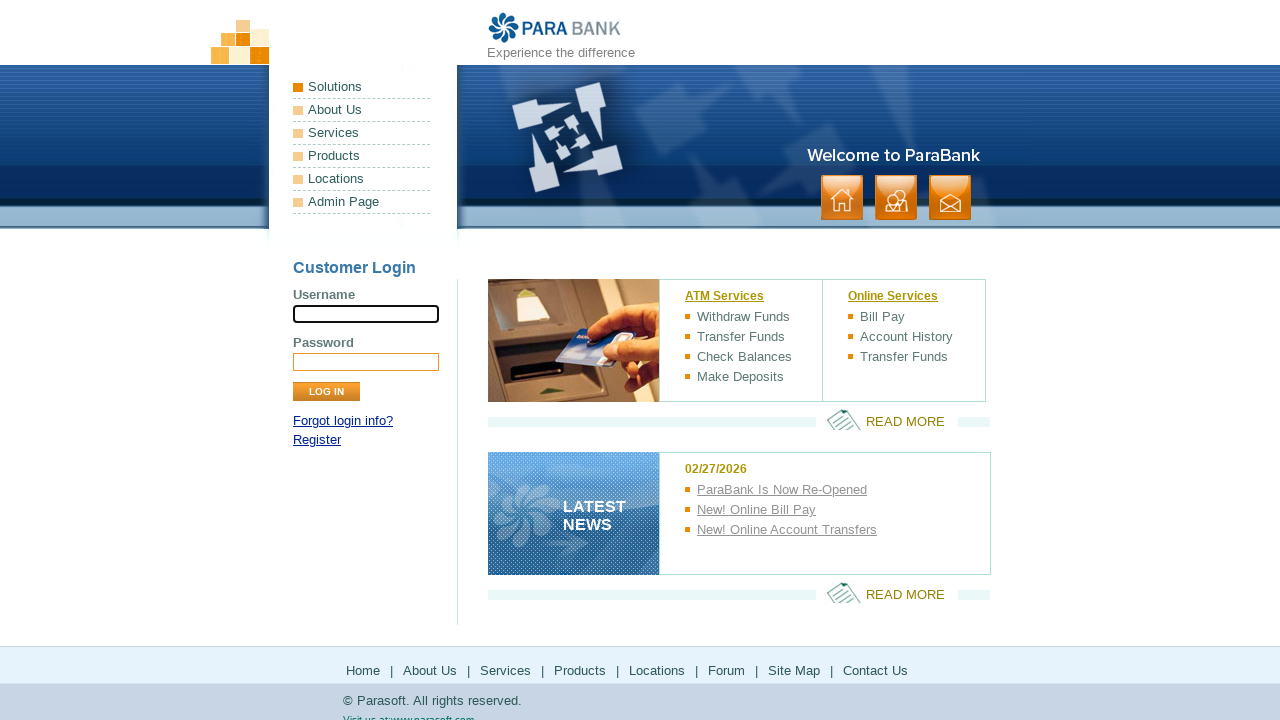

Clicked on news link in the right panel to view bank news at (838, 490) on xpath=//*[@id='rightPanel']/ul[3]/li[2]/a
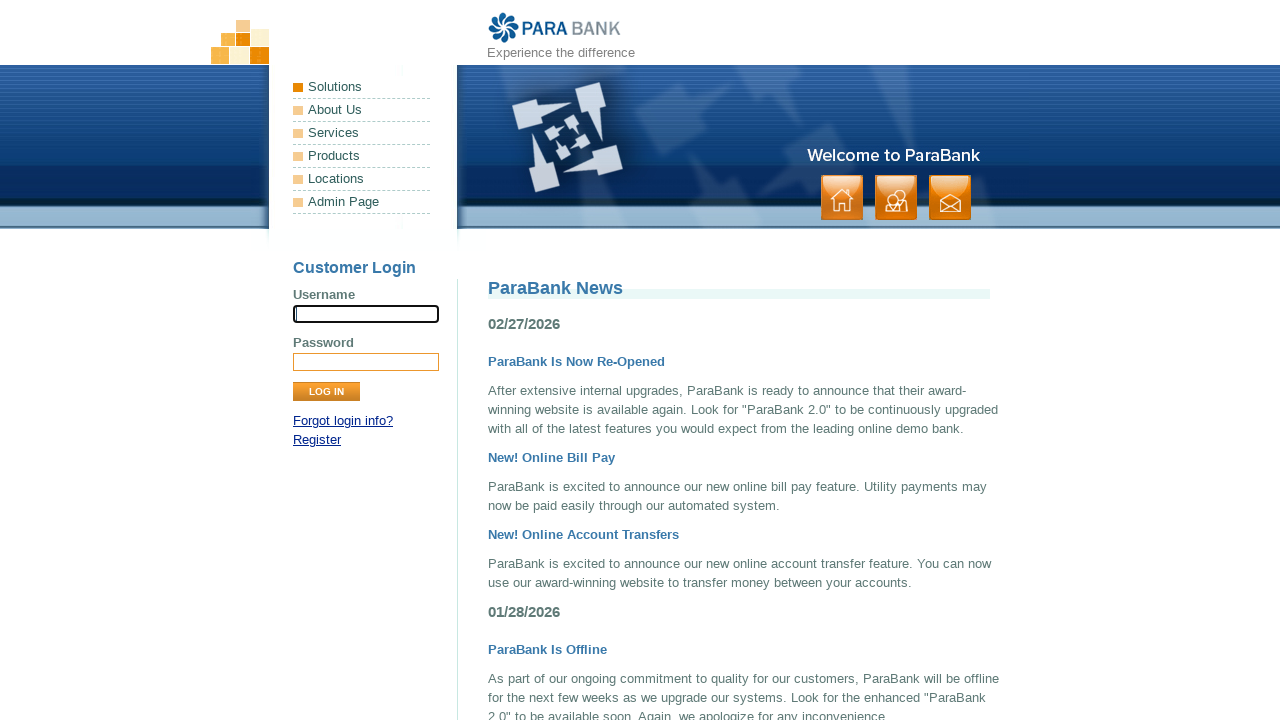

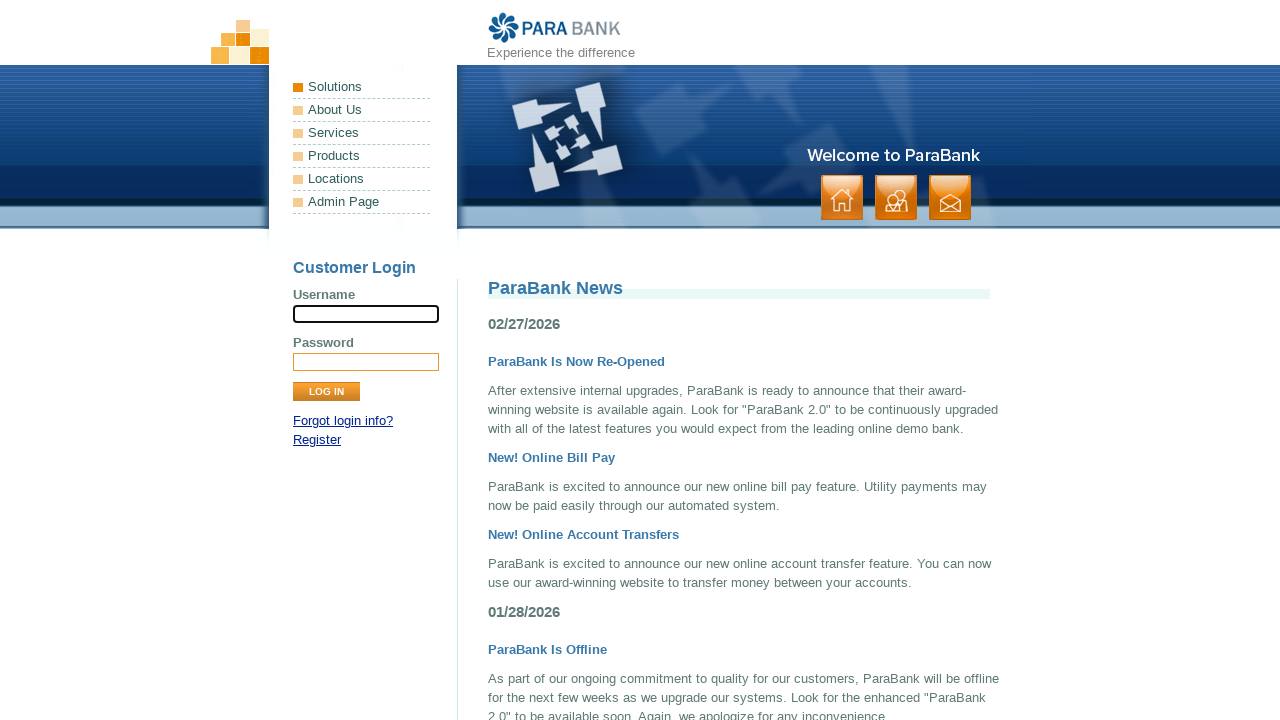